Tests login form validation by attempting to login with empty username and password, then verifying the error message is displayed

Starting URL: https://www.saucedemo.com/v1/index.html

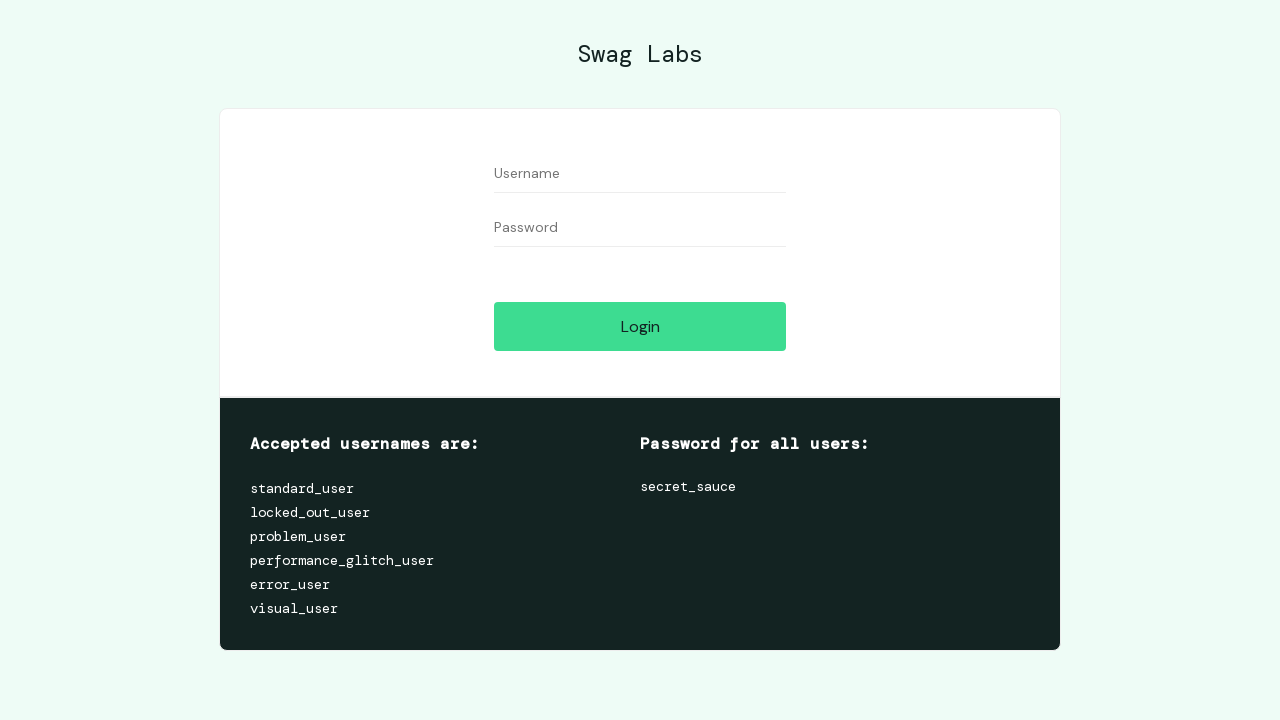

Filled username field with empty value on #user-name
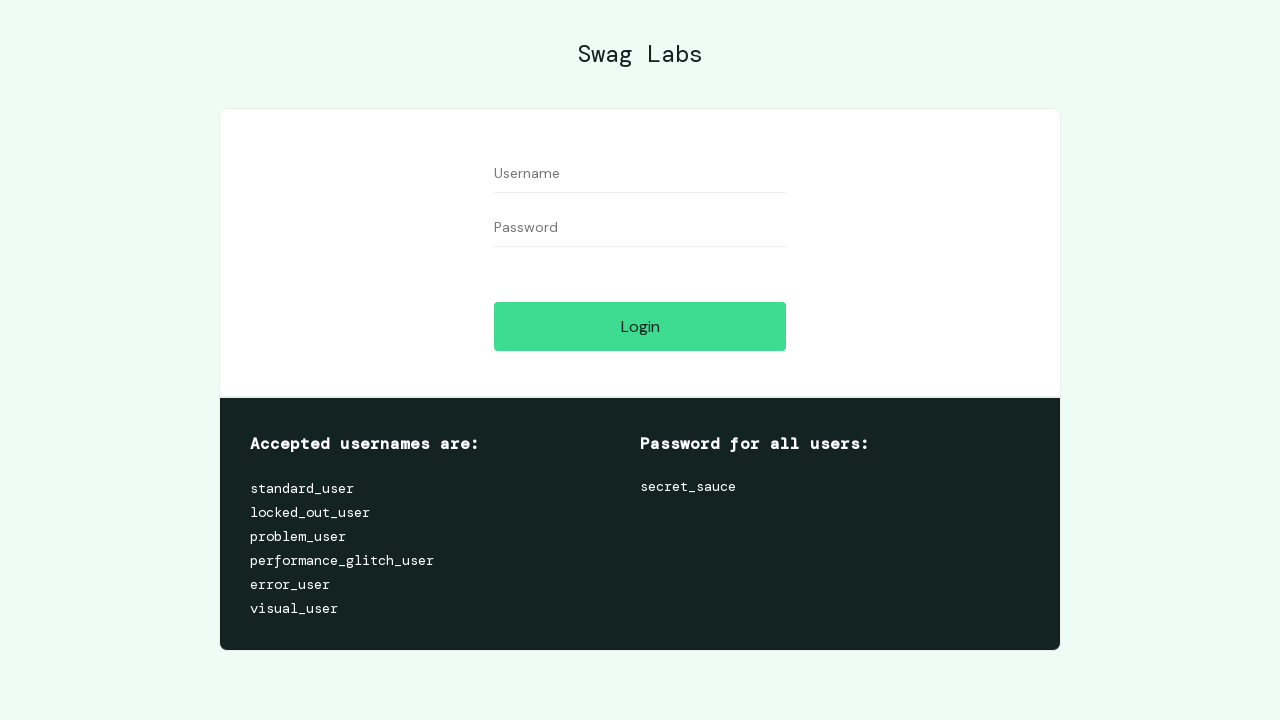

Filled password field with empty value on #password
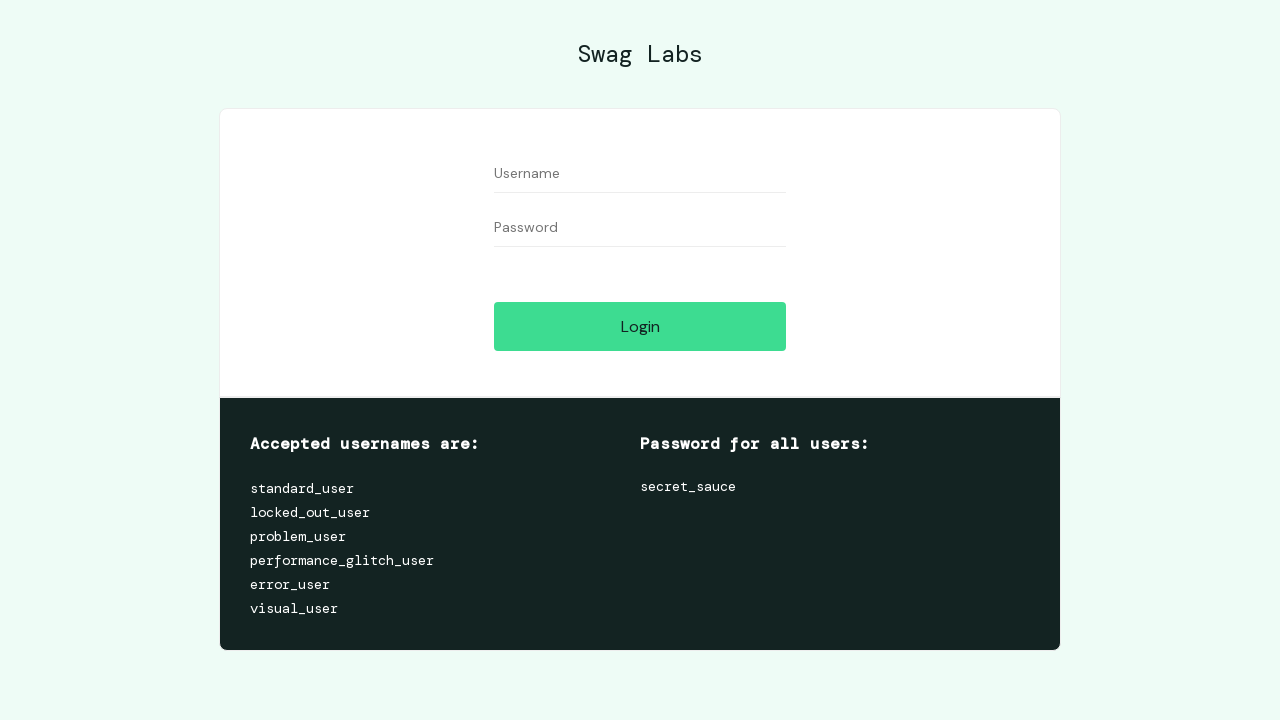

Clicked login button with empty credentials at (640, 326) on #login-button
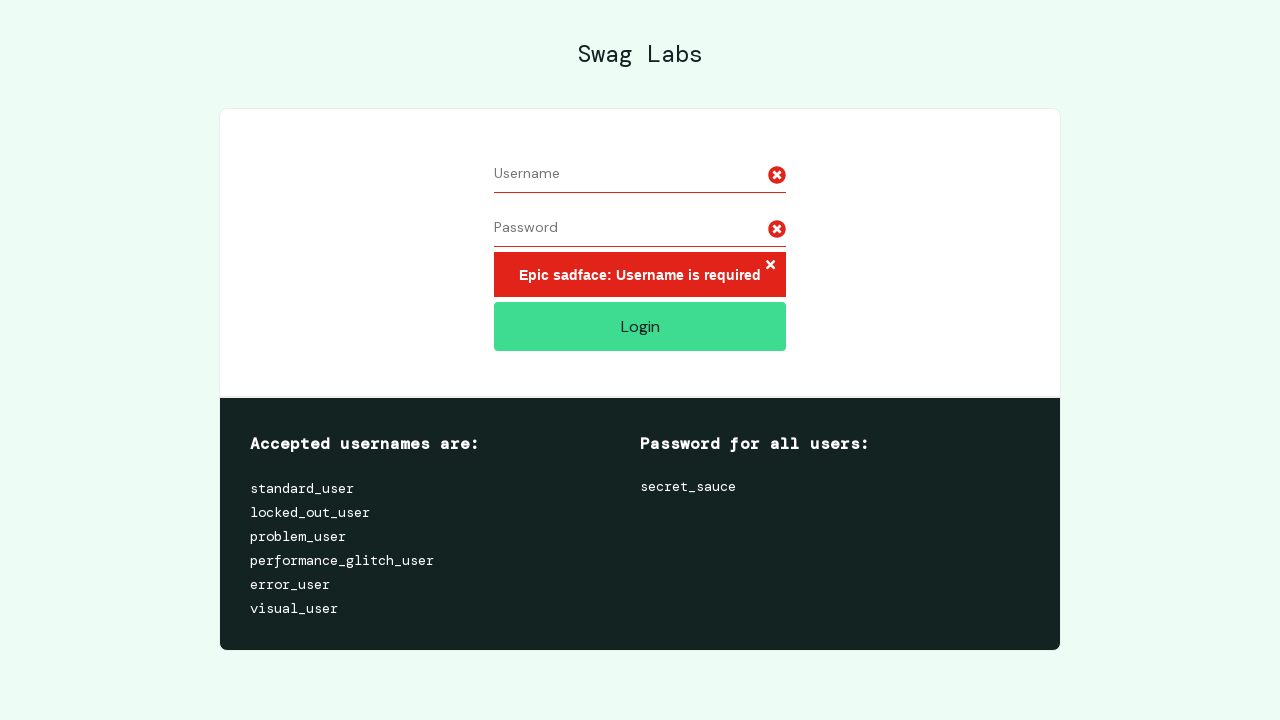

Error message appeared on login form
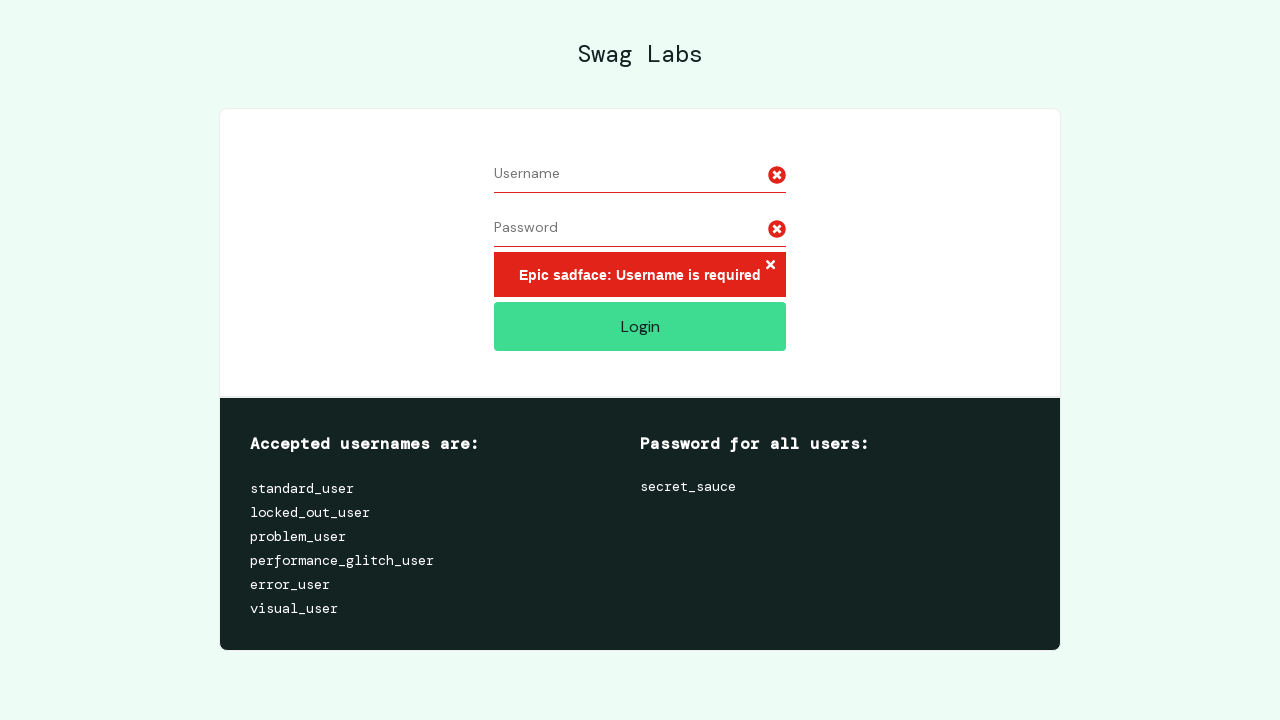

Verified error message text is 'Epic sadface: Username is required'
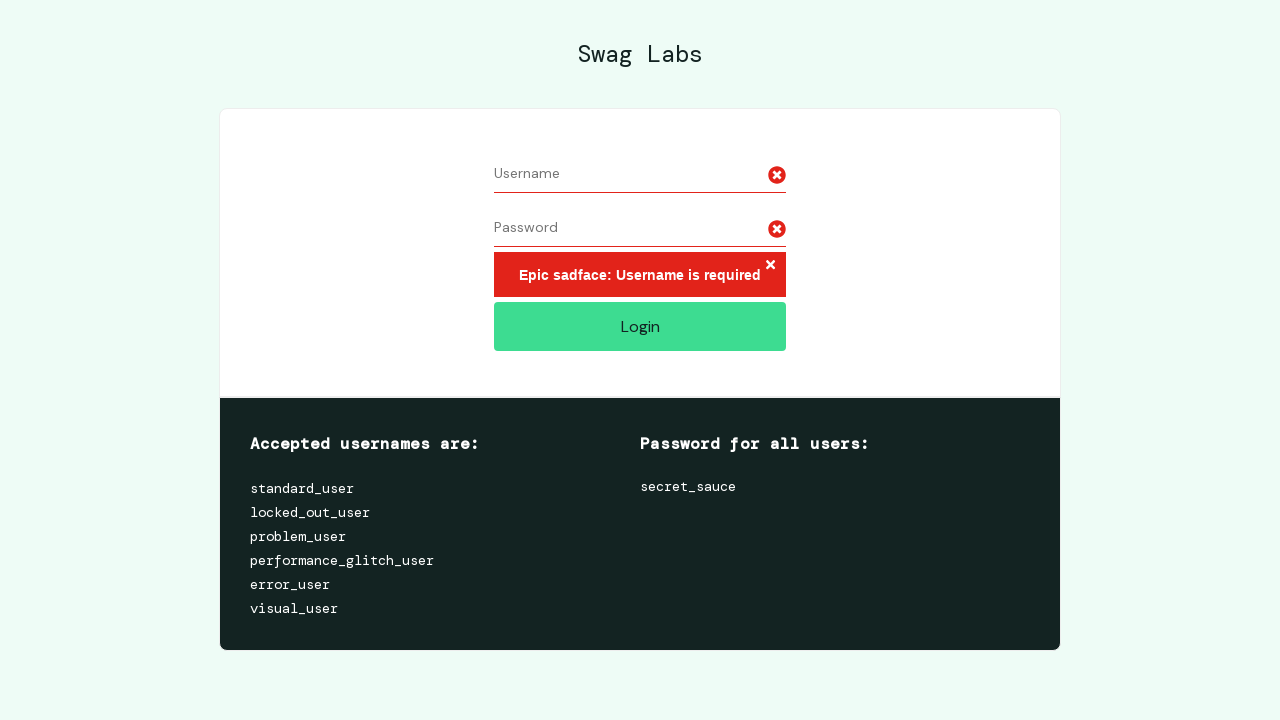

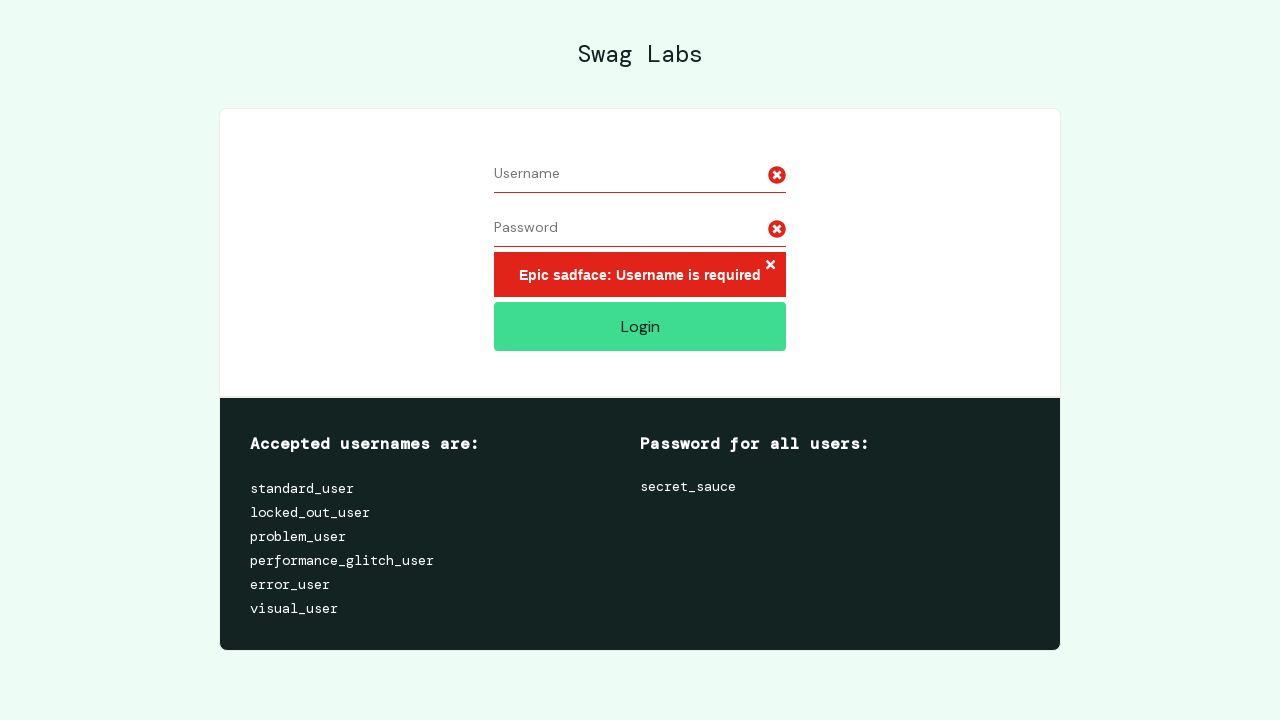